Tests that the Playwright homepage has "Playwright" in the title and that clicking the "Get Started" link navigates to the introduction/installation page.

Starting URL: https://playwright.dev

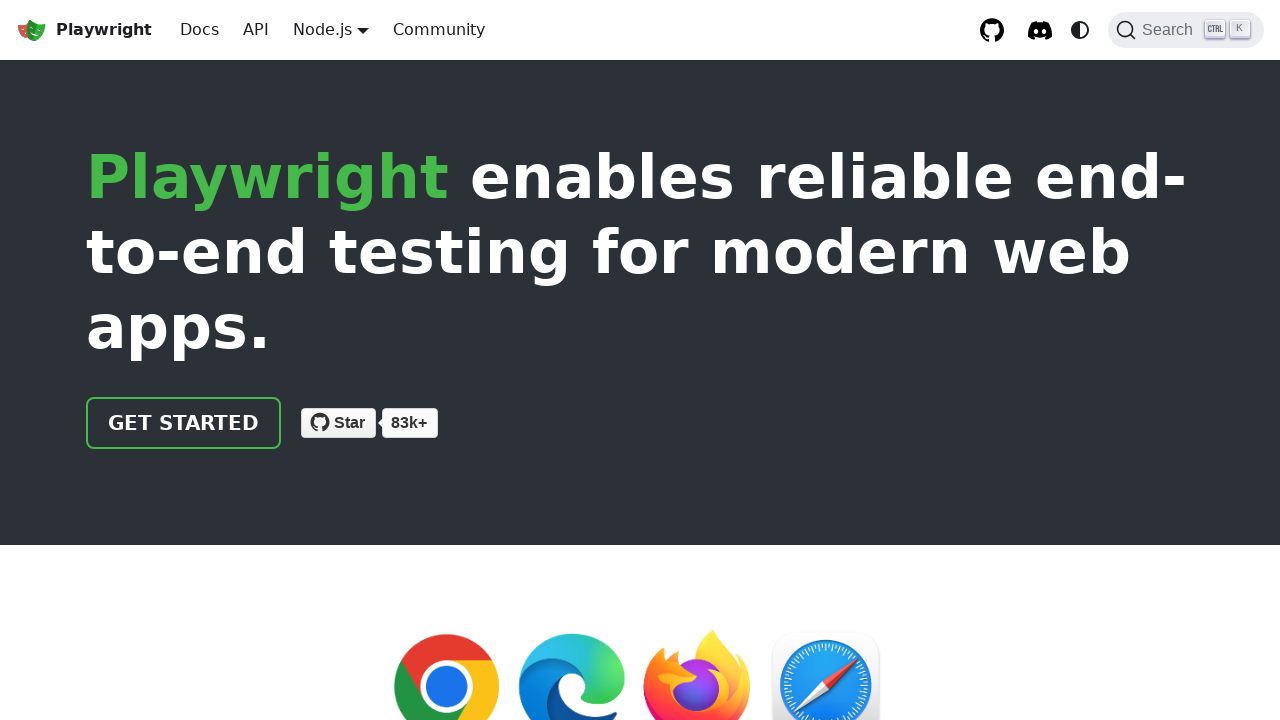

Verified page title contains 'Playwright'
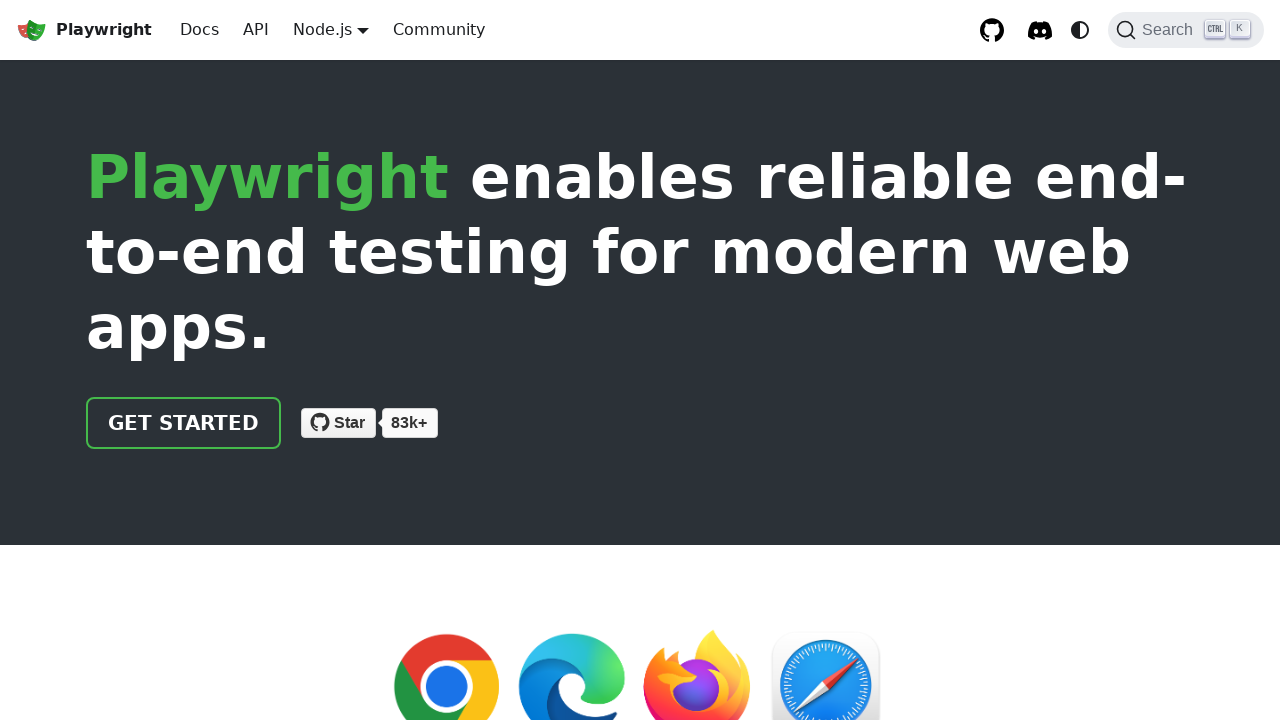

Clicked 'Get Started' link at (184, 423) on text=Get started
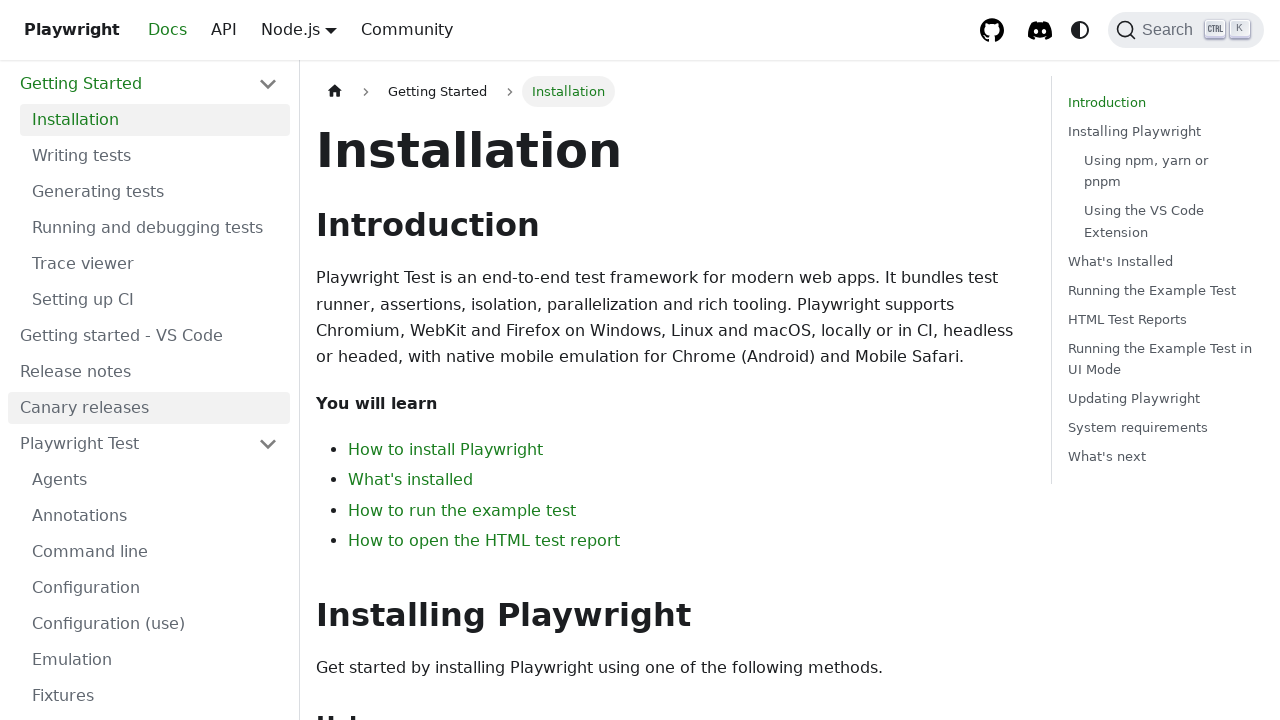

Navigated to introduction page (URL contains 'intro')
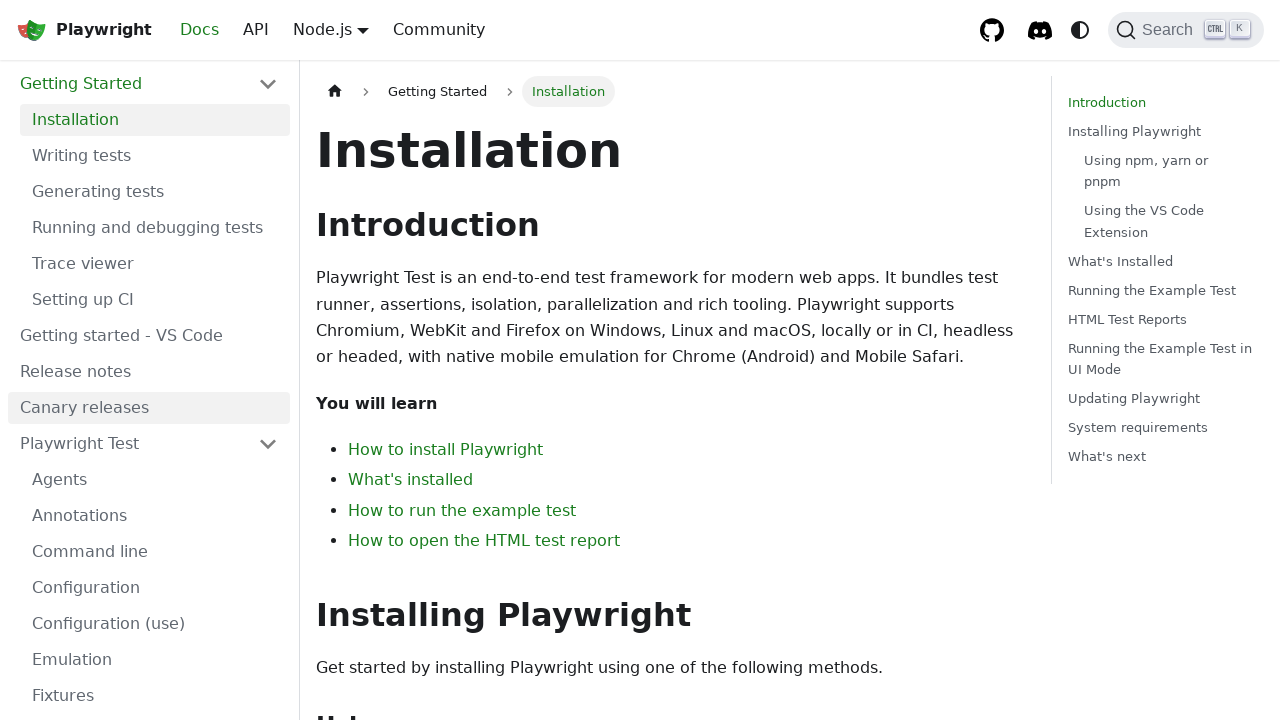

Verified page title contains 'Installation'
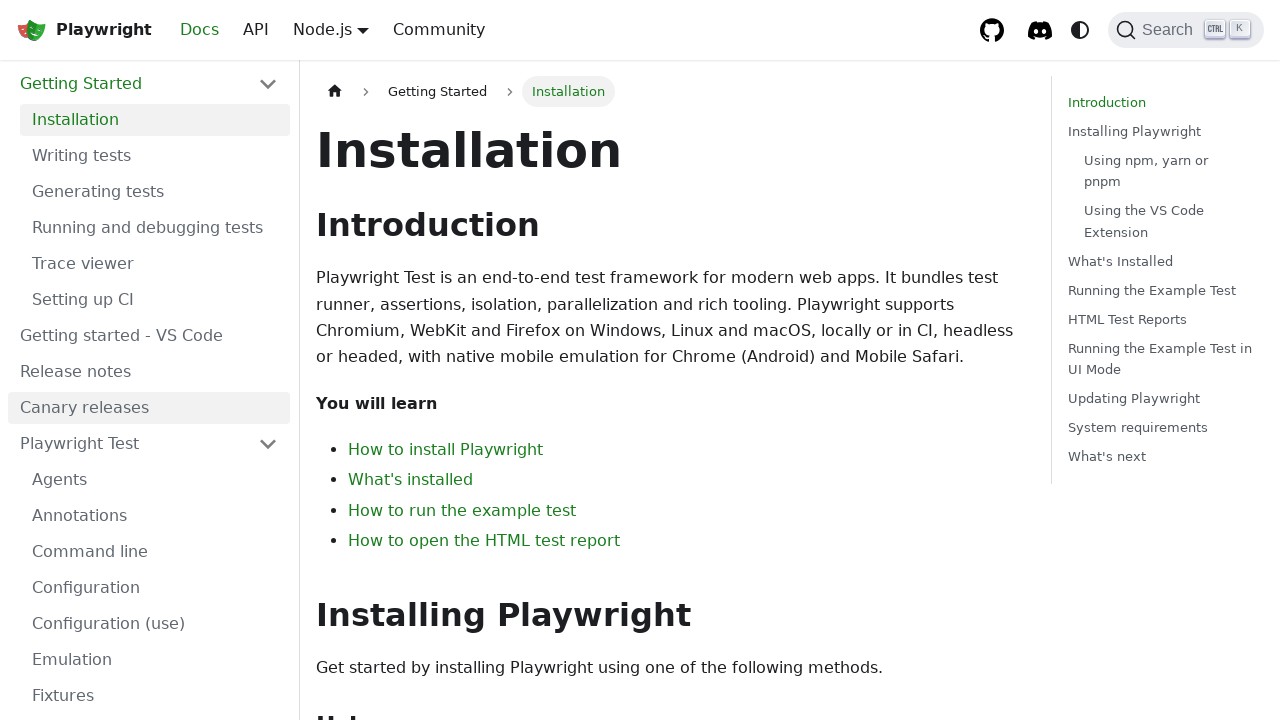

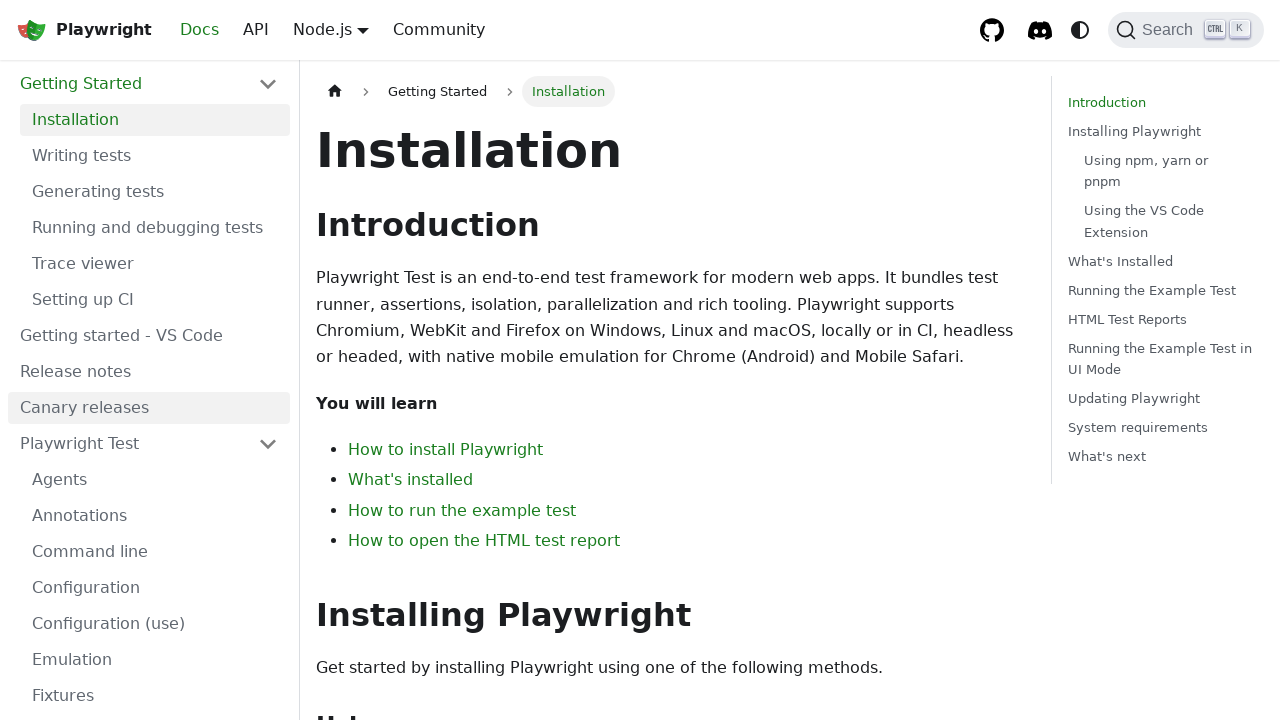